Tests dynamic controls functionality by clicking a toggle button to hide a checkbox and waiting for the checkbox to become invisible

Starting URL: https://v1.training-support.net/selenium/dynamic-controls

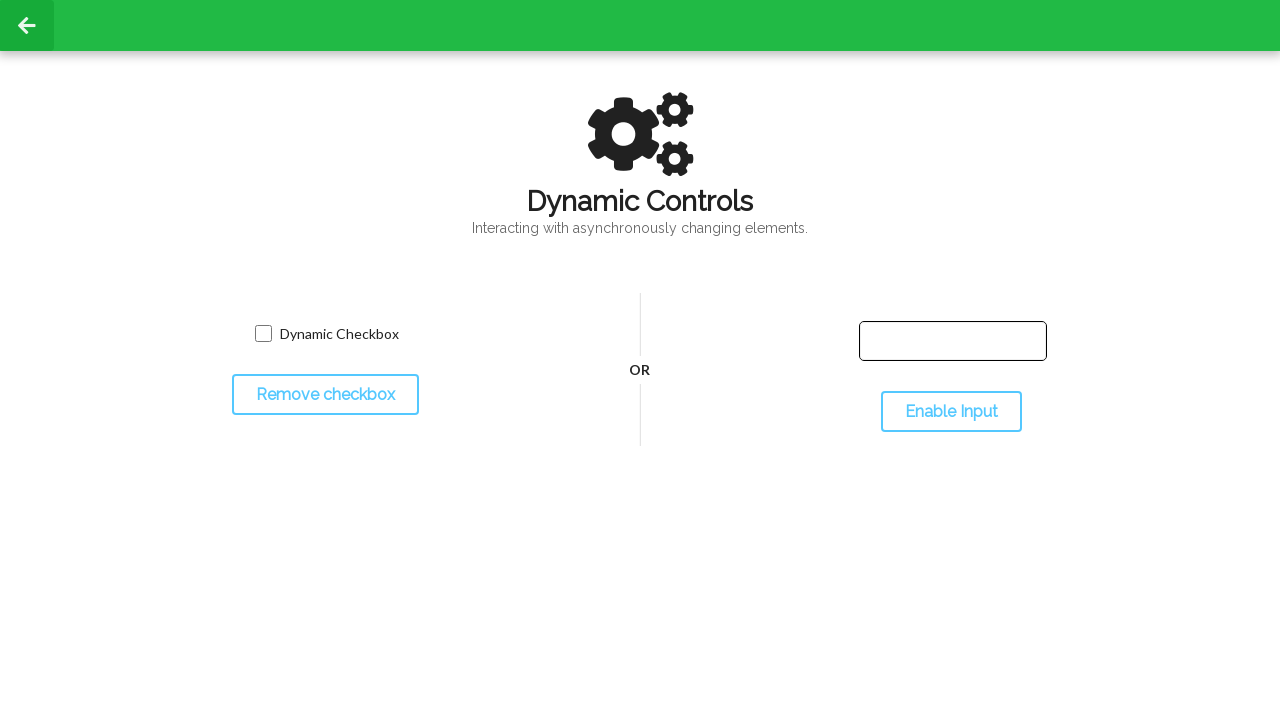

Verified checkbox is initially visible
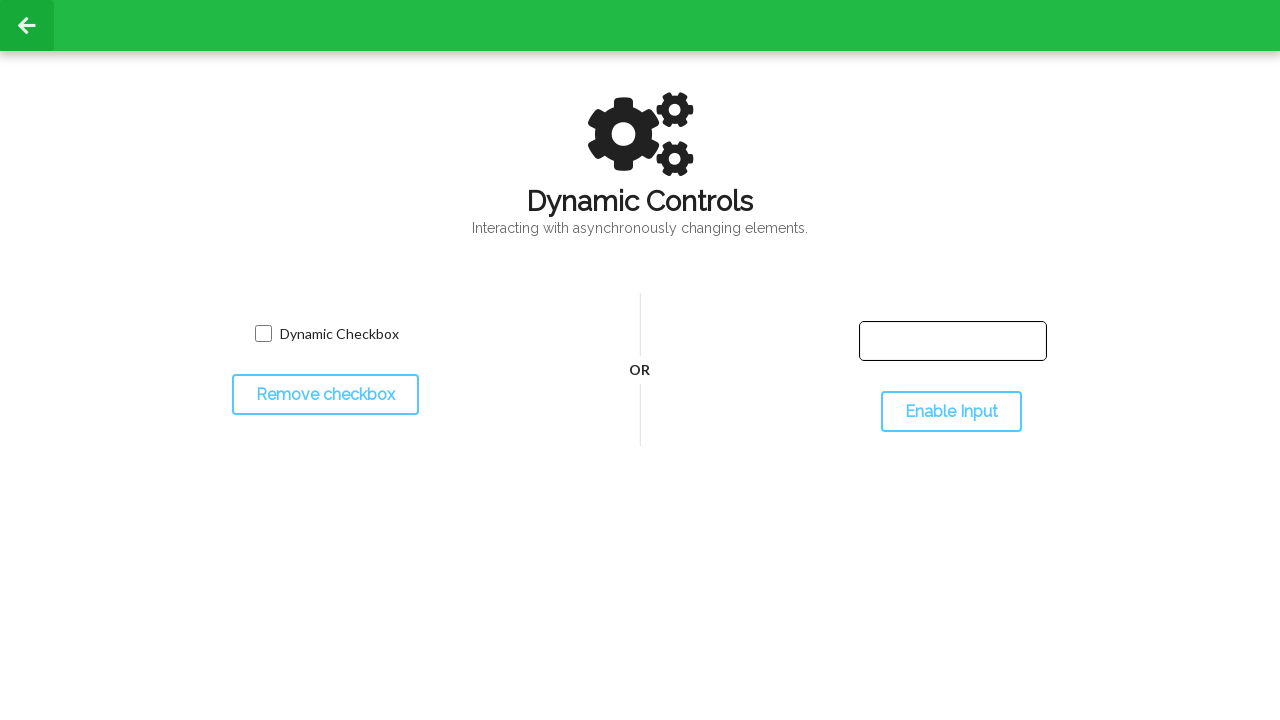

Clicked toggle button to hide checkbox at (325, 395) on #toggleCheckbox
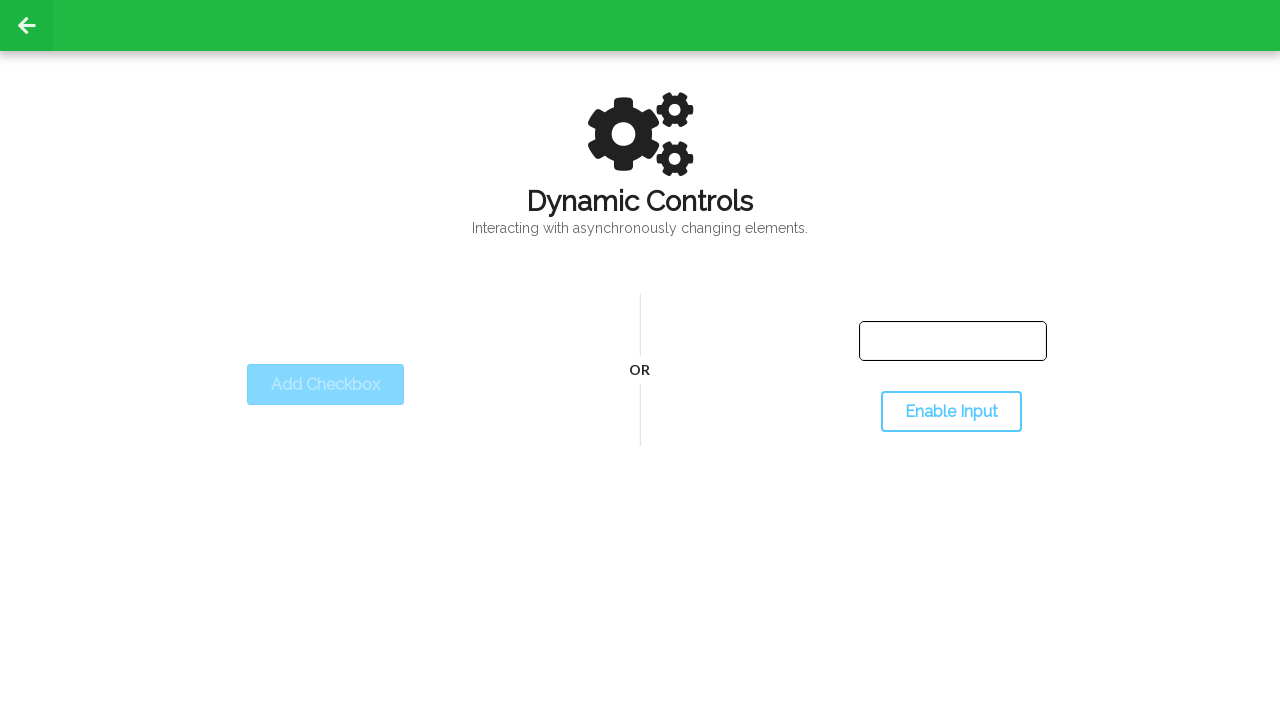

Checkbox became hidden after toggling
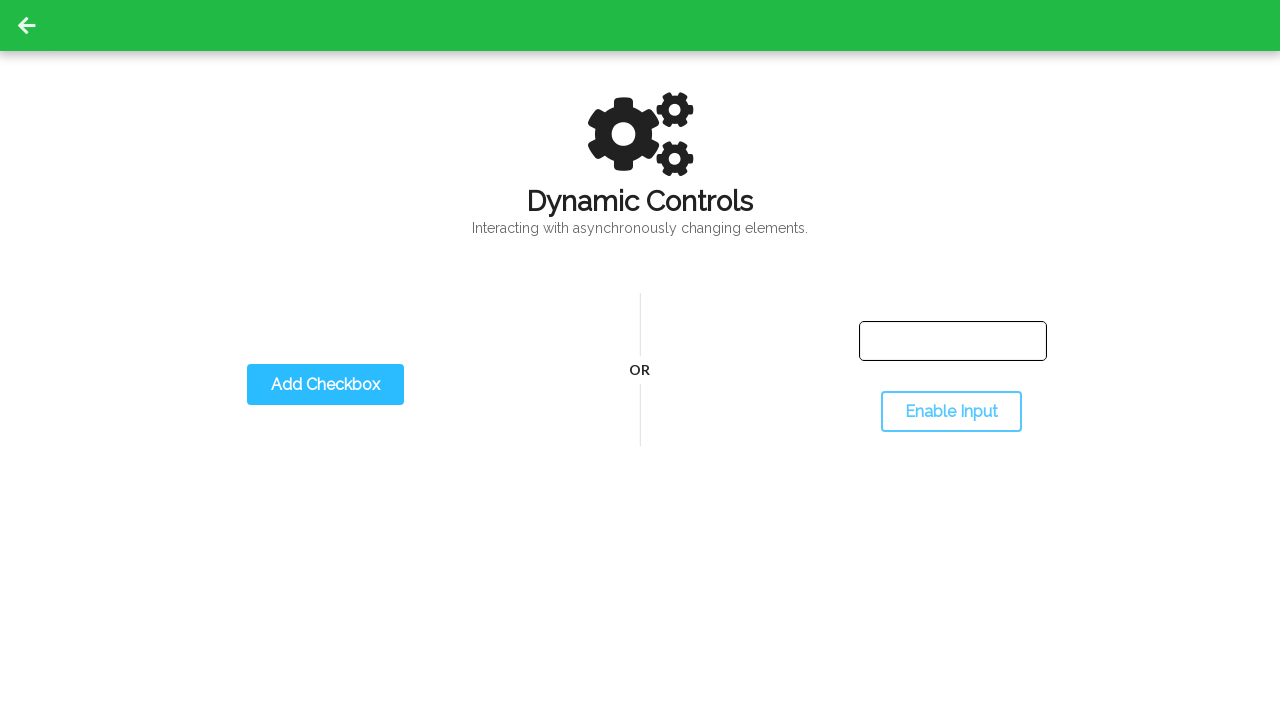

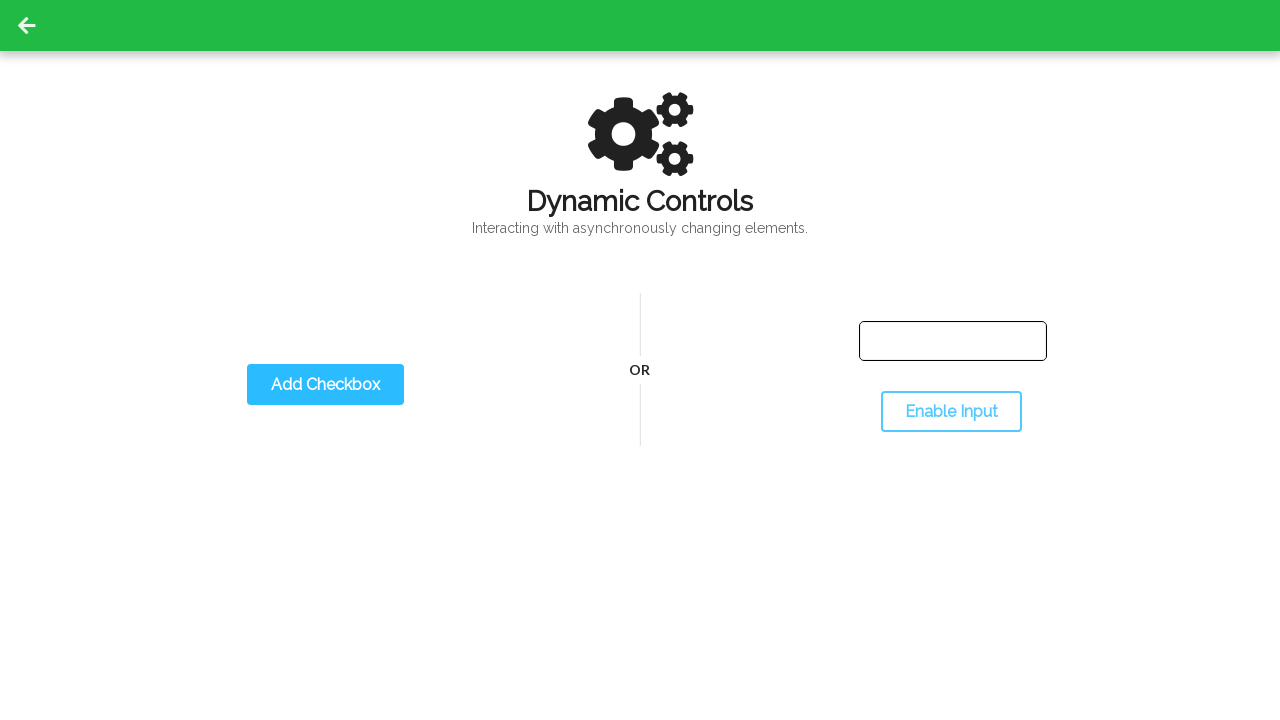